Tests form element attributes on a math page, verifying checkbox required states, radio button default selections, and button disabled state changes over time

Starting URL: http://suninjuly.github.io/math.html

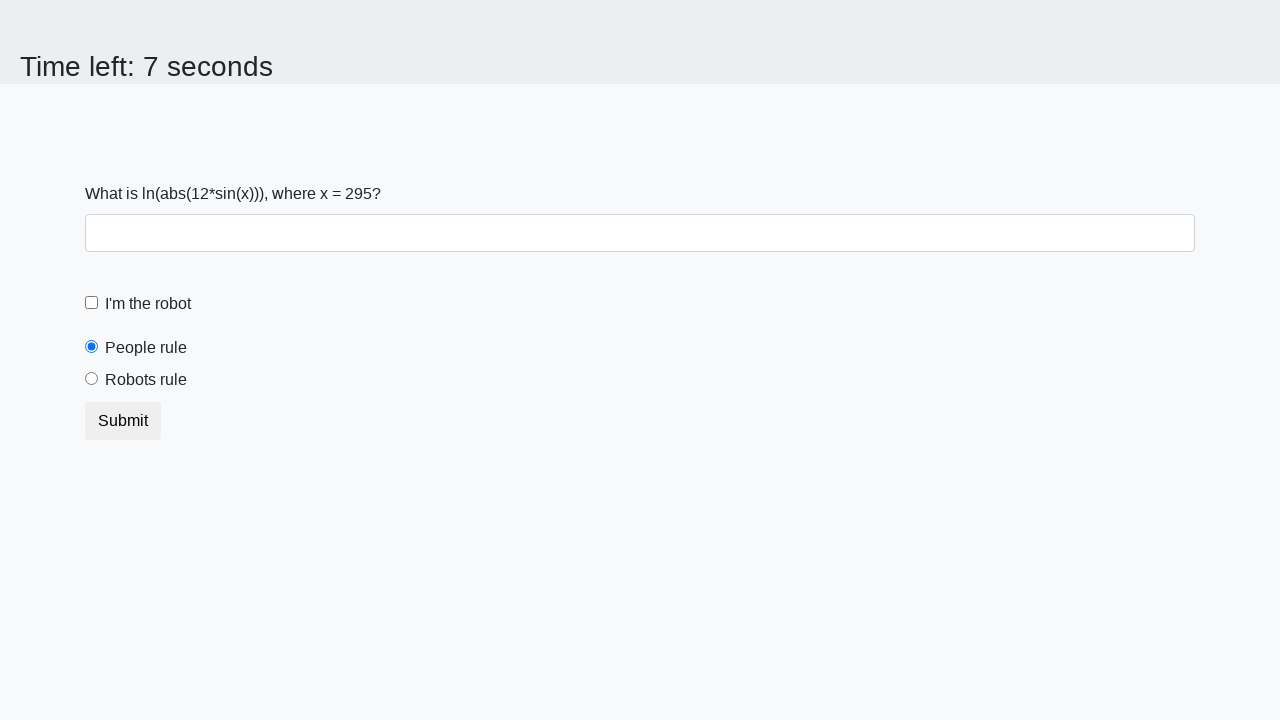

Navigated to math form page
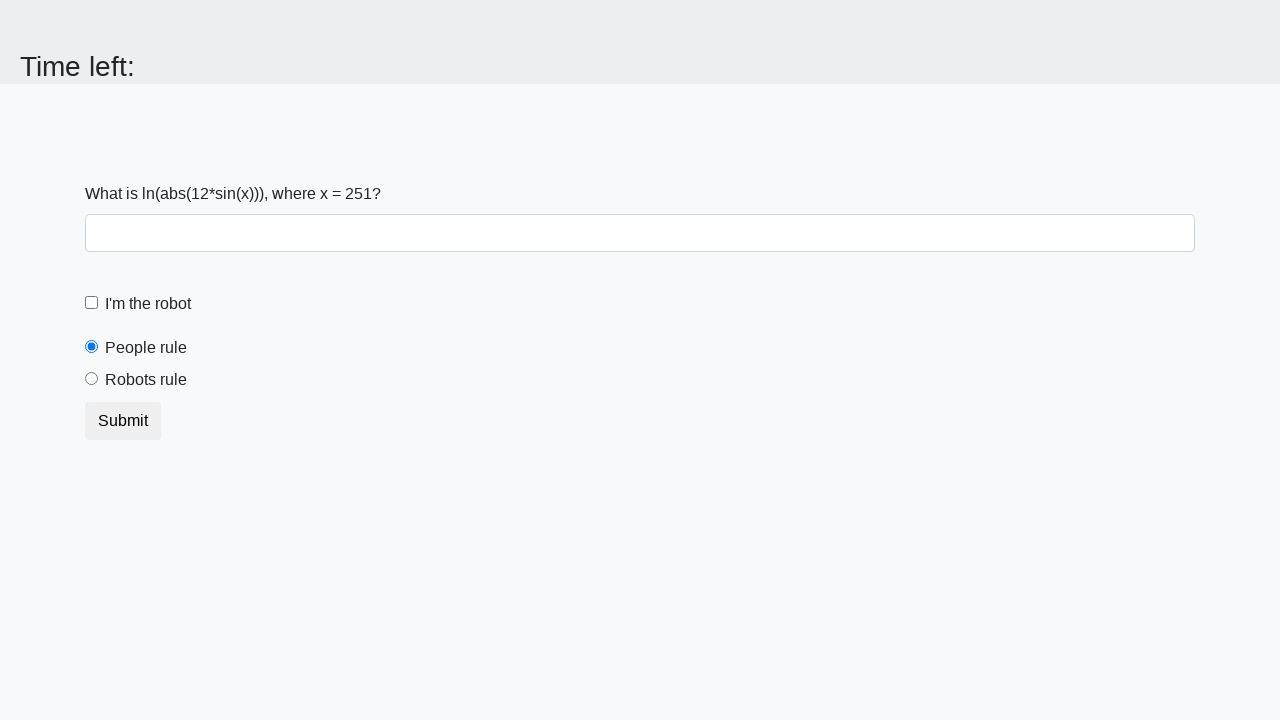

Located robot checkbox element
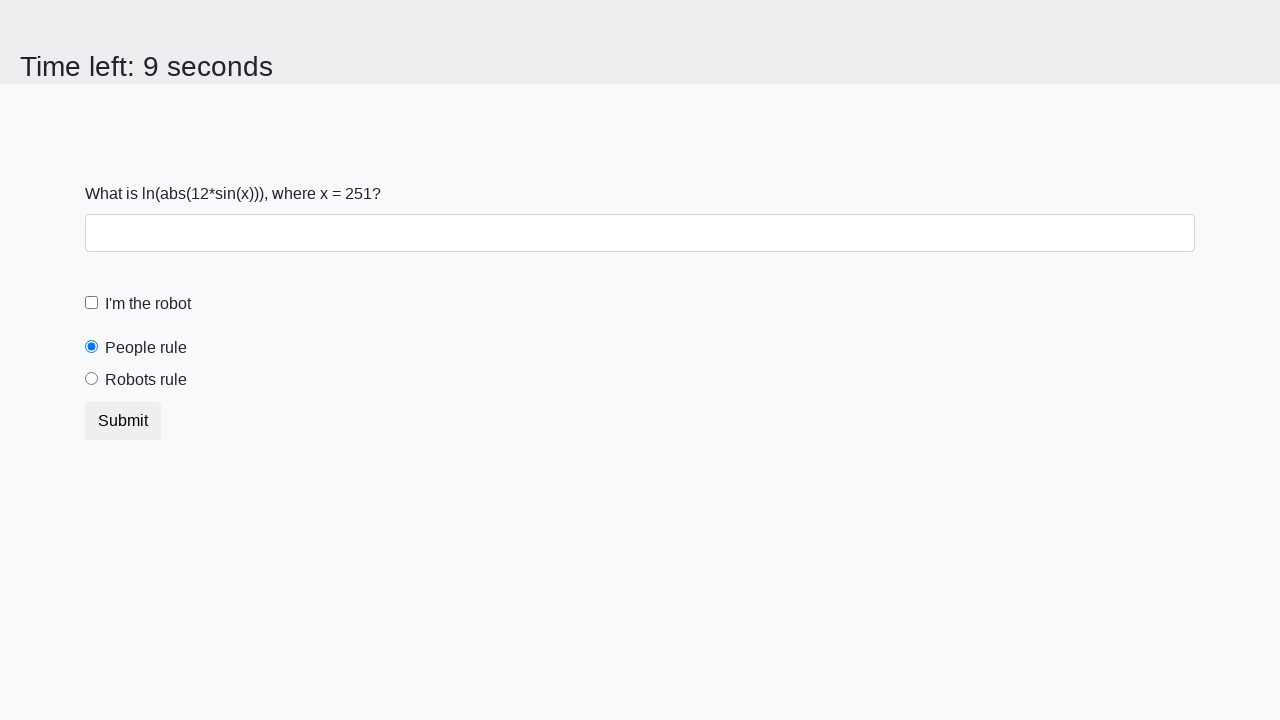

Retrieved required attribute from robot checkbox
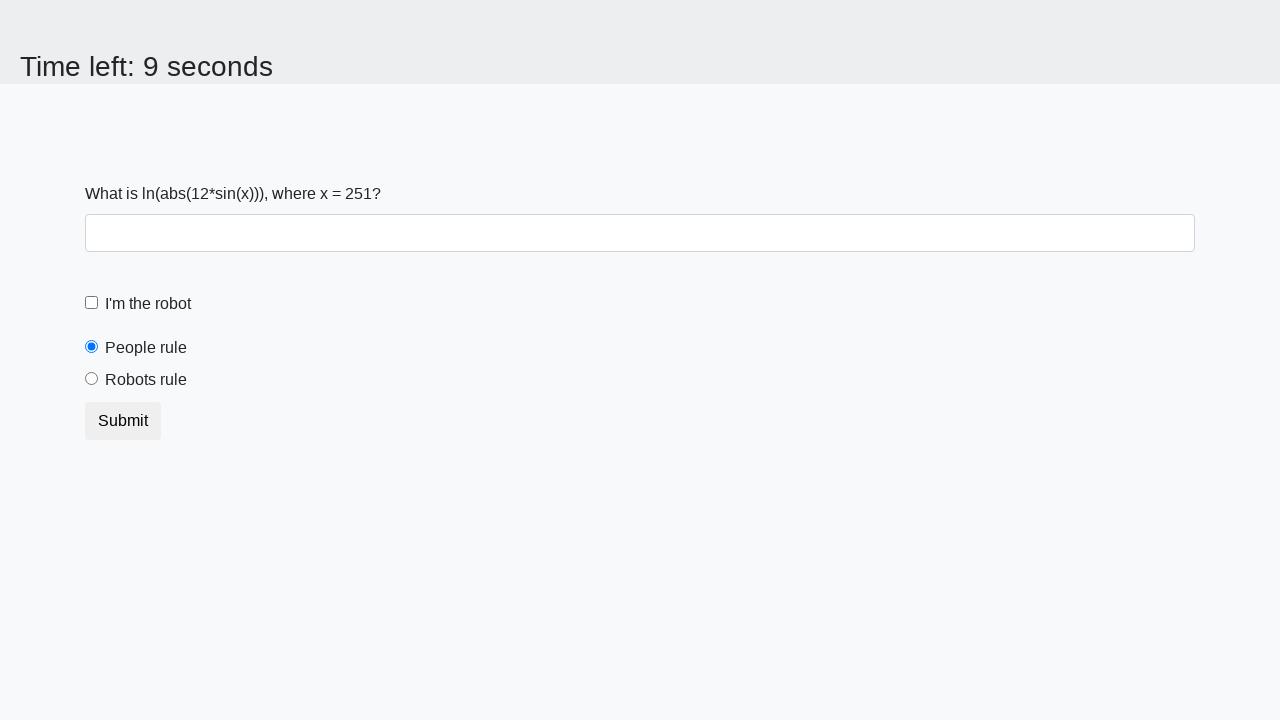

Verified robot checkbox has required attribute
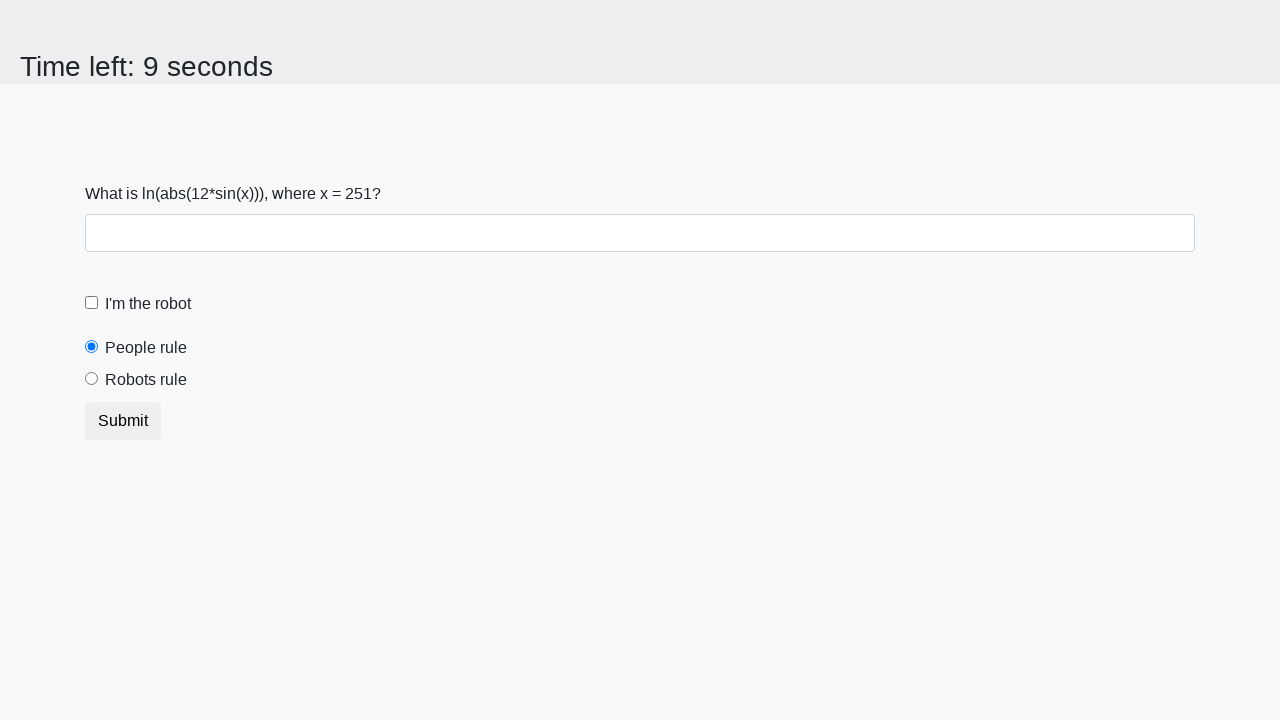

Located people rule radio button element
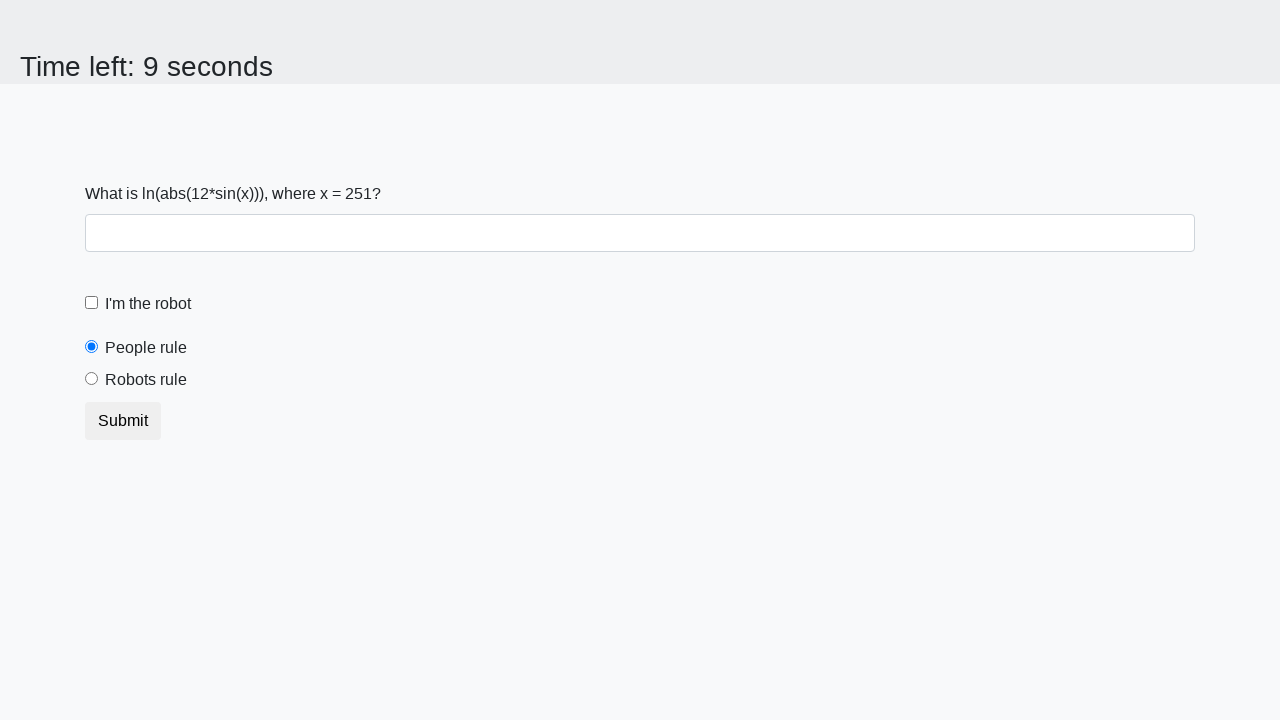

Retrieved checked attribute from people rule radio button
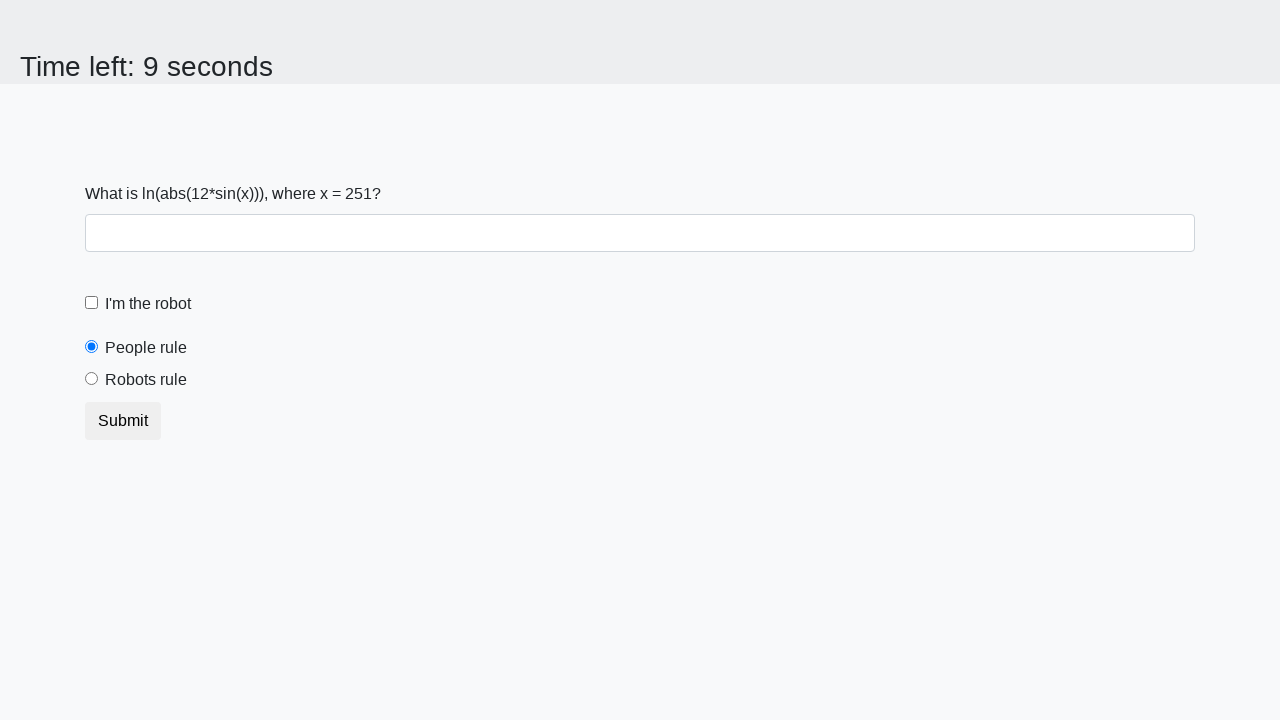

Verified people rule radio button is checked by default
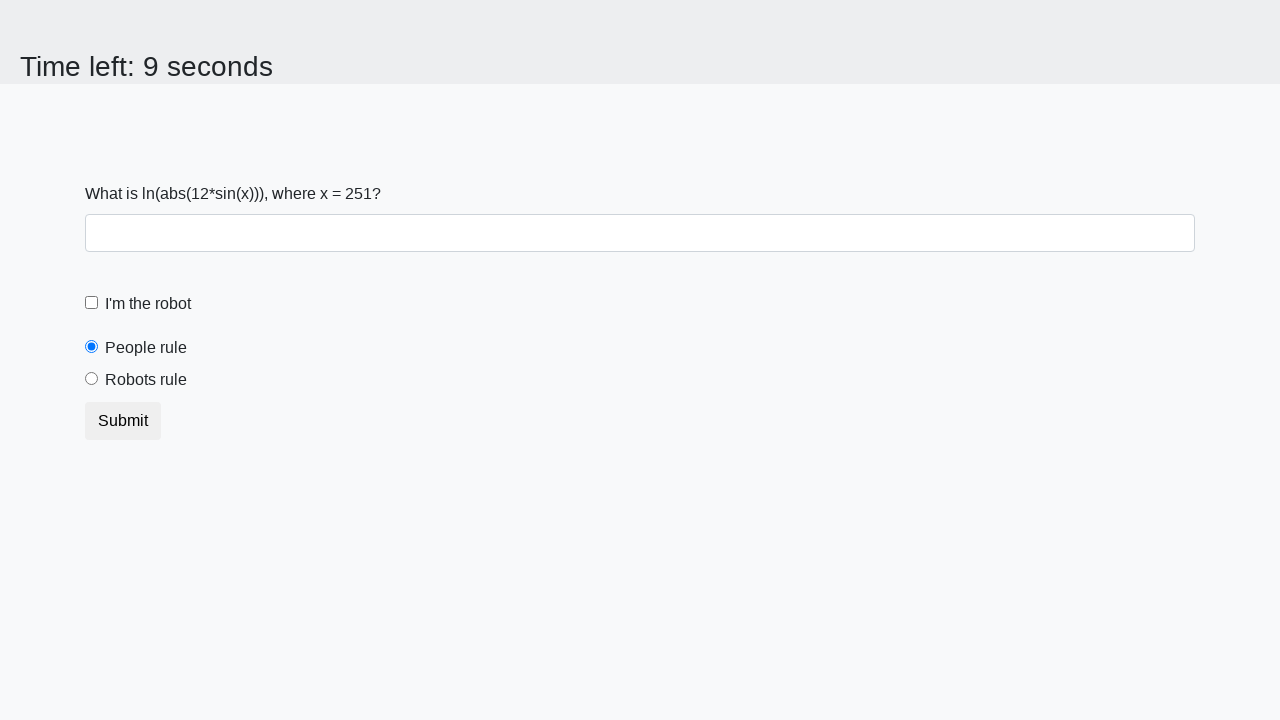

Located robots rule radio button element
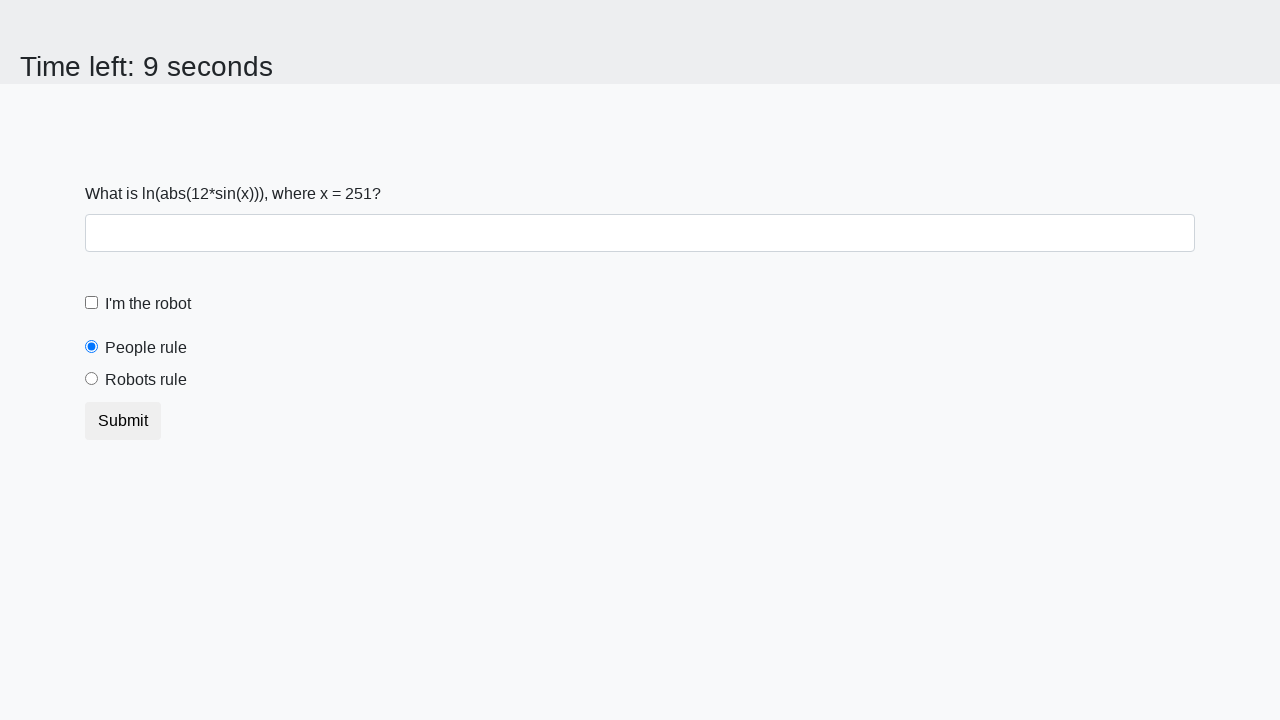

Retrieved checked attribute from robots rule radio button
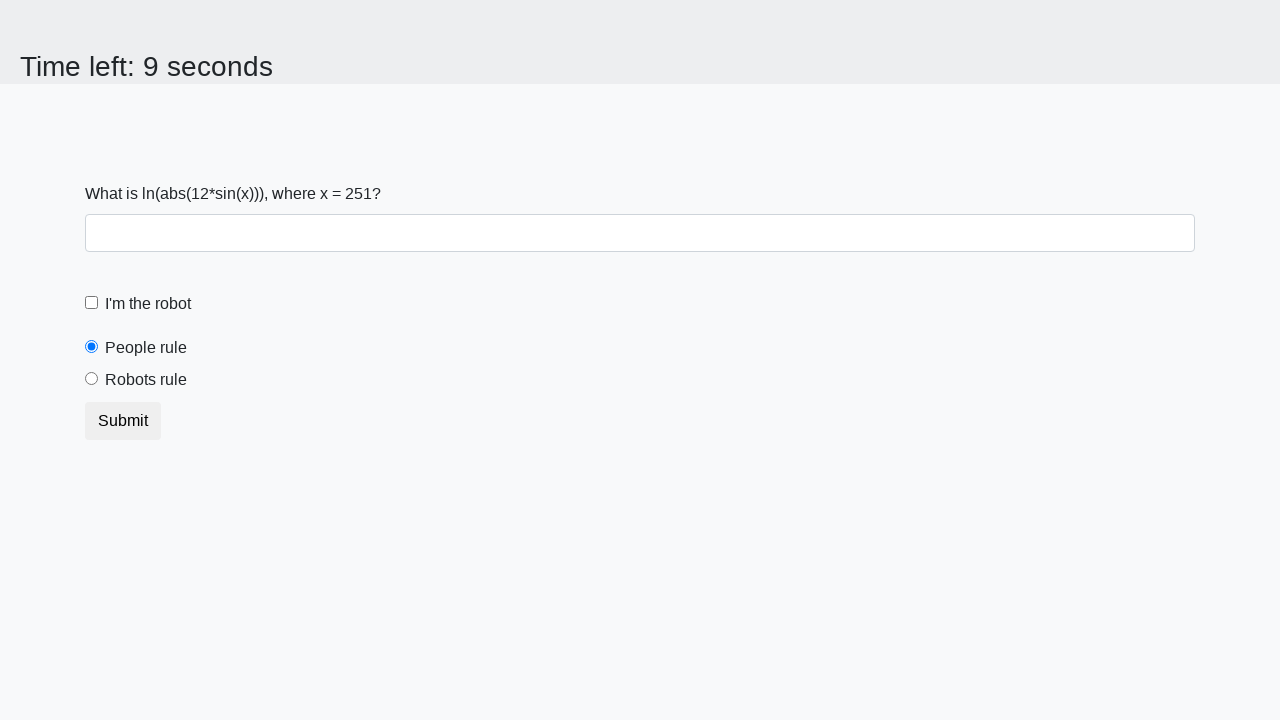

Verified robots rule radio button is not checked by default
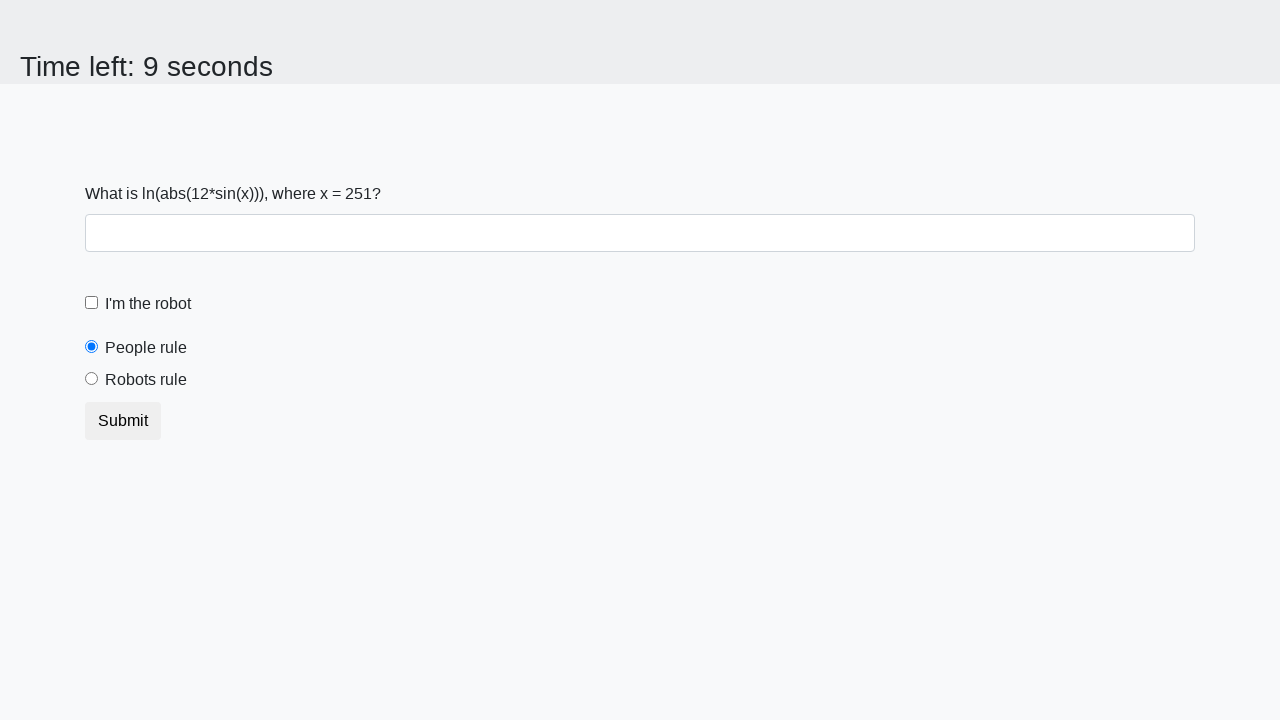

Located submit button element
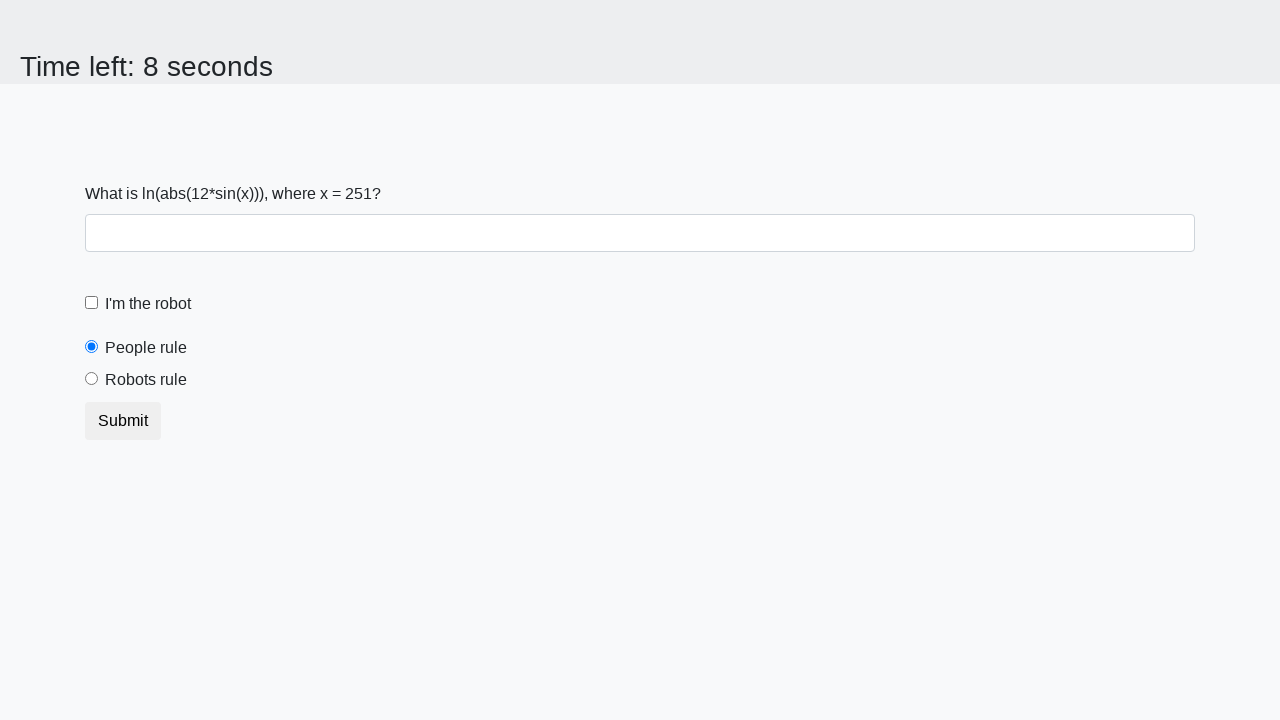

Retrieved disabled attribute from submit button
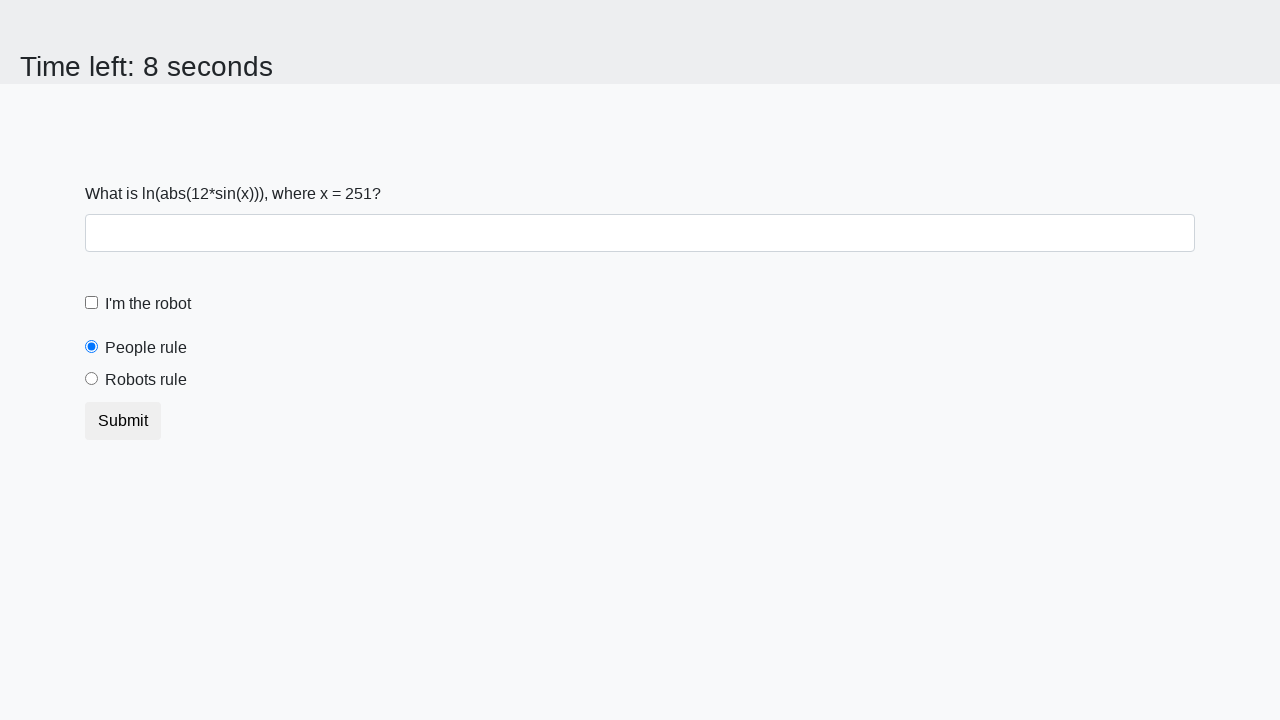

Verified submit button is not disabled initially
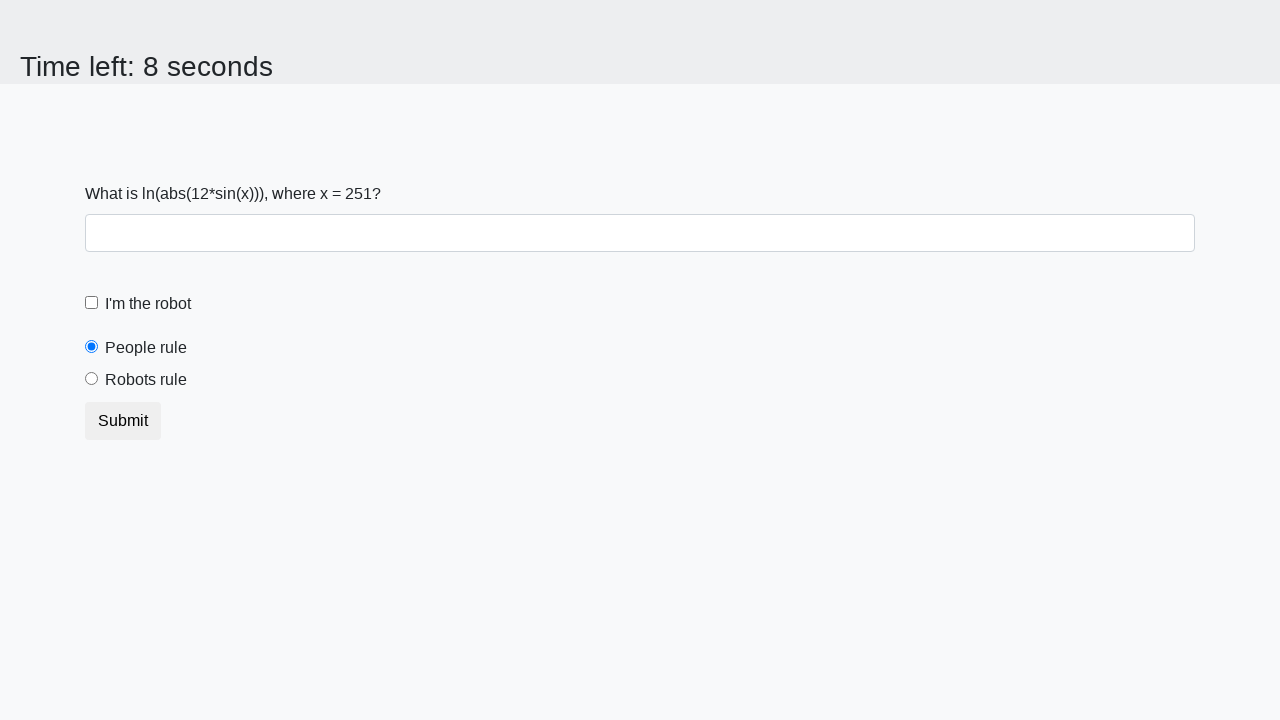

Waited 10 seconds for submit button state change
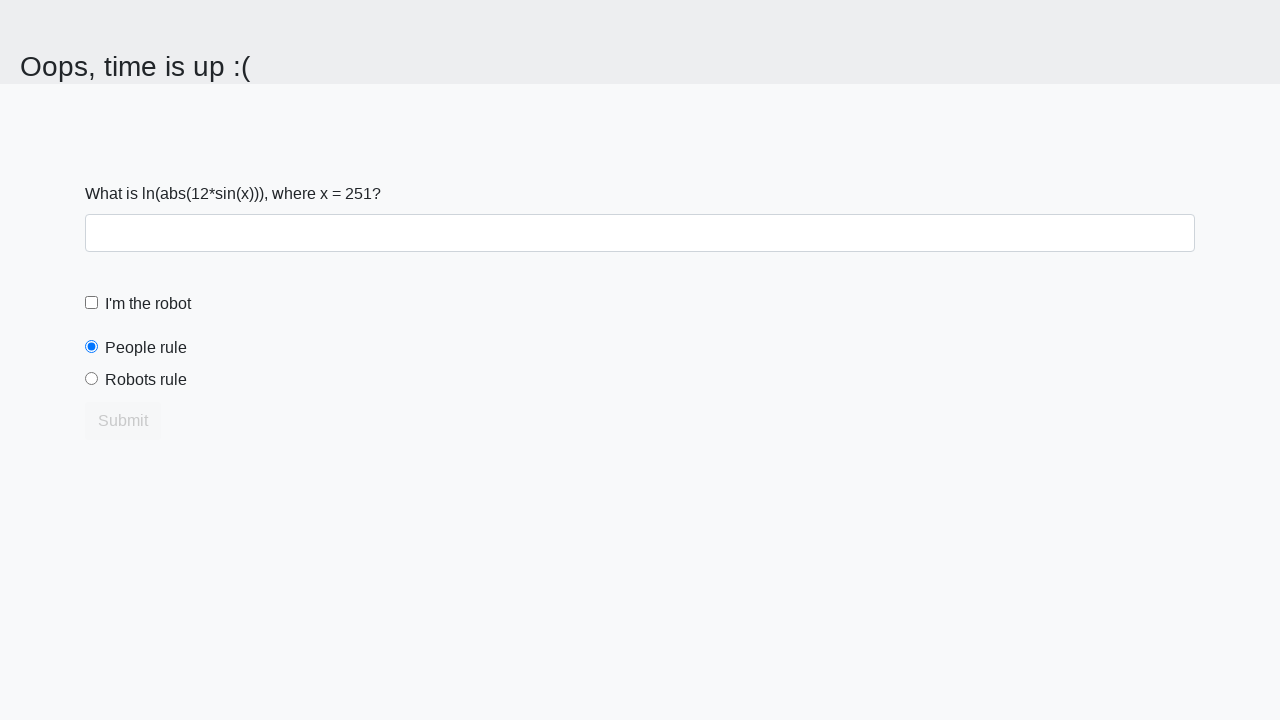

Retrieved disabled attribute from submit button after timeout
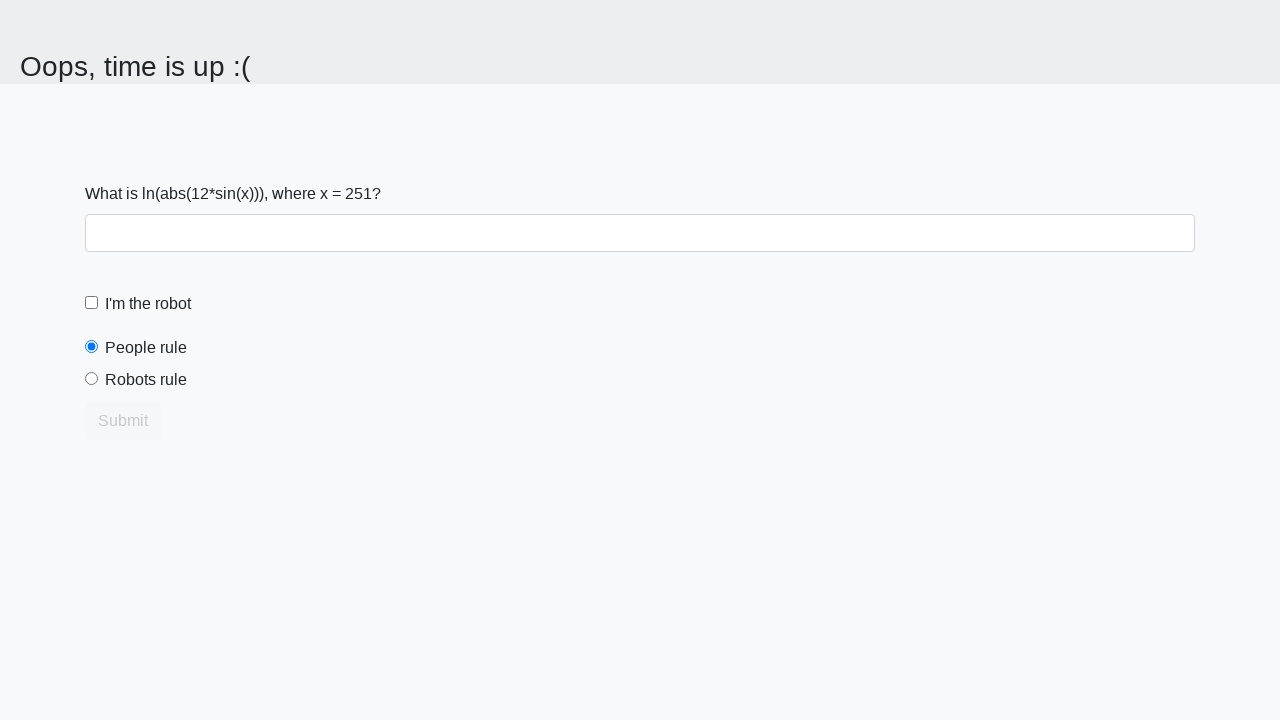

Verified submit button is disabled after 10 seconds
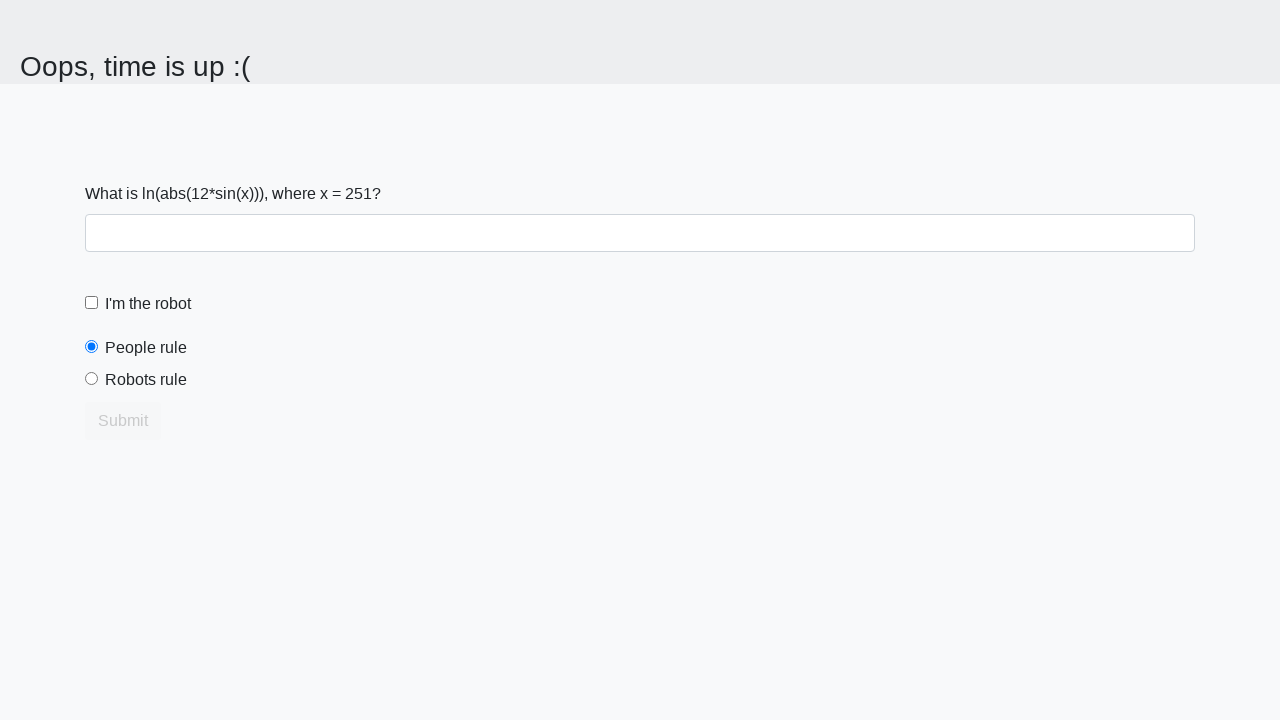

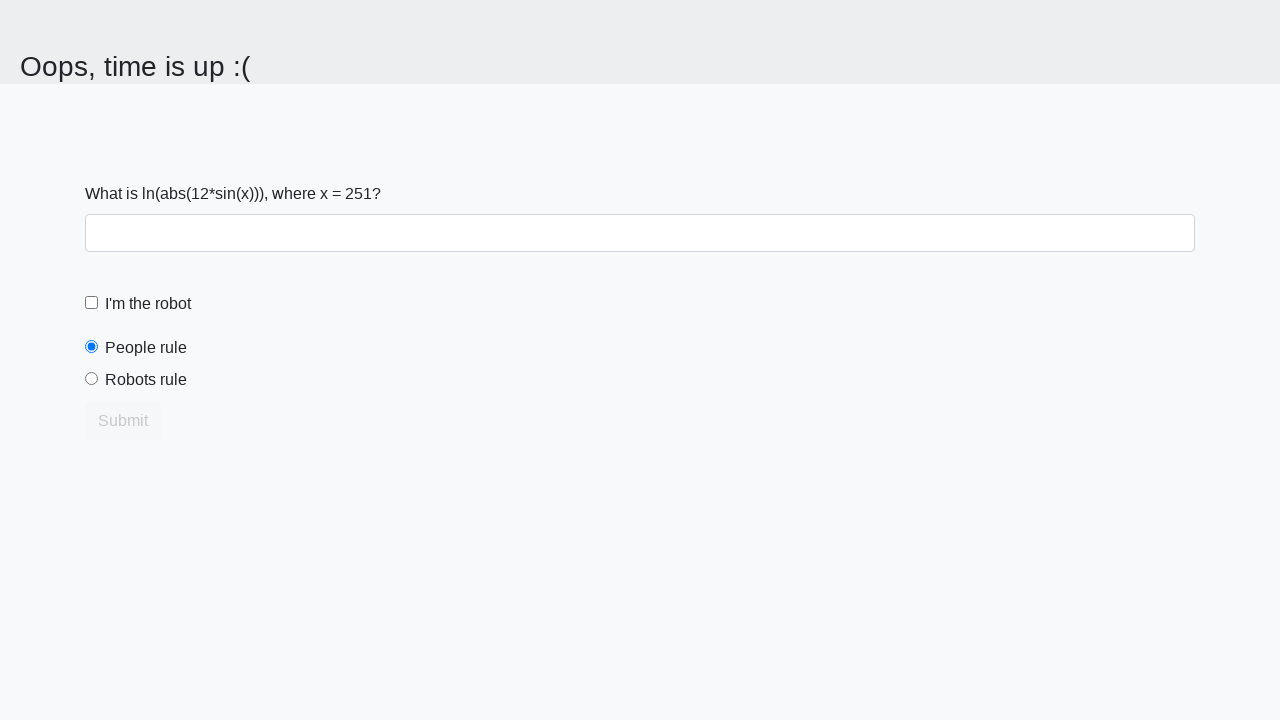